Tests checkbox functionality by locating two checkboxes and clicking them if they are not already selected

Starting URL: https://the-internet.herokuapp.com/checkboxes

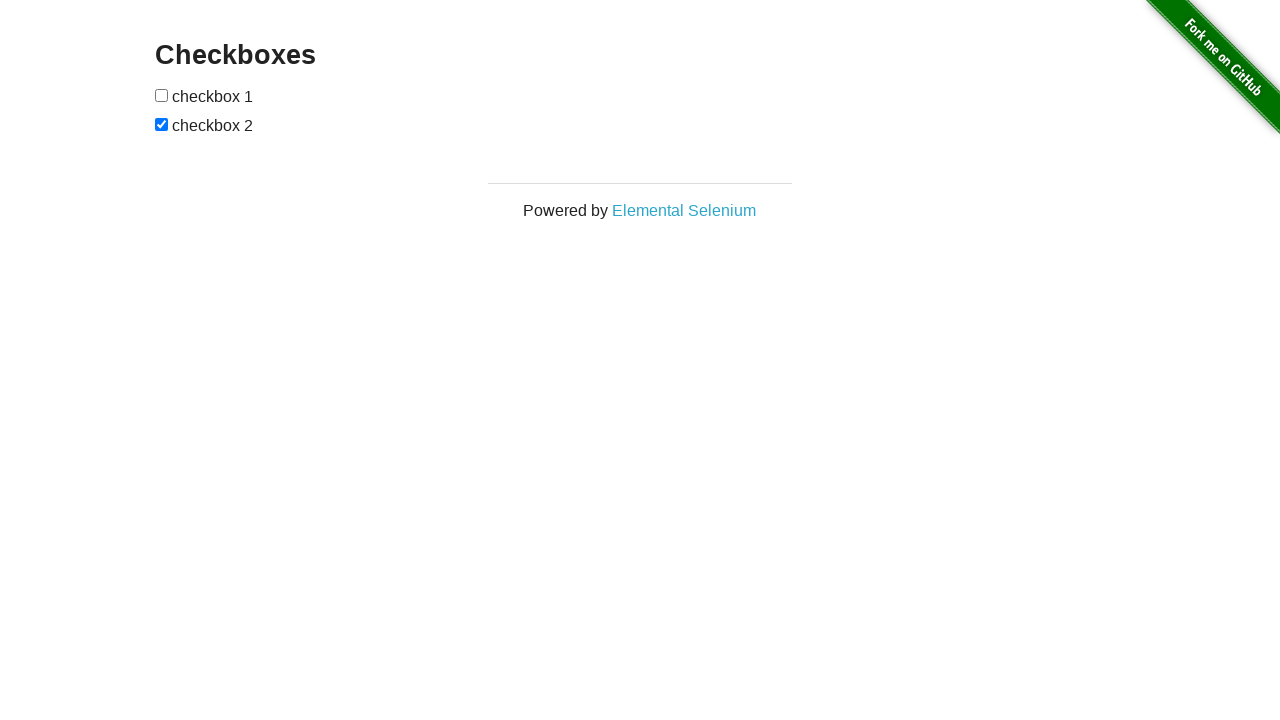

Navigated to checkbox test page
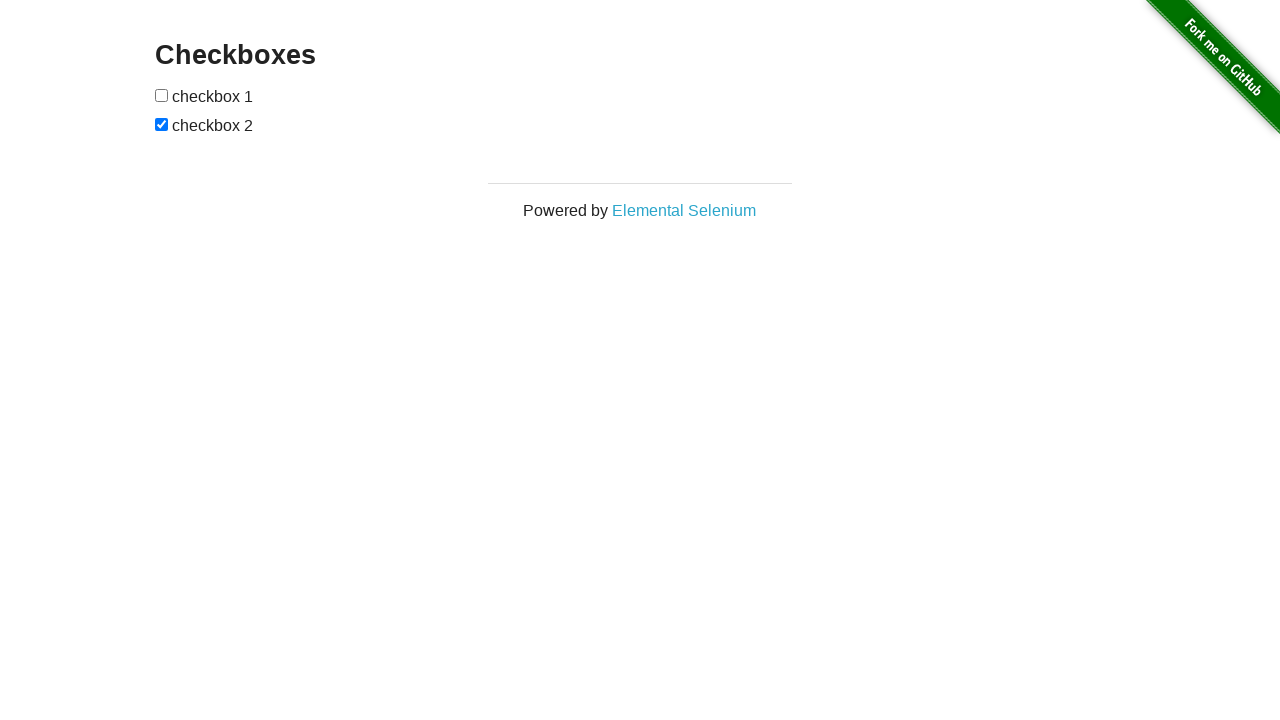

Located first checkbox element
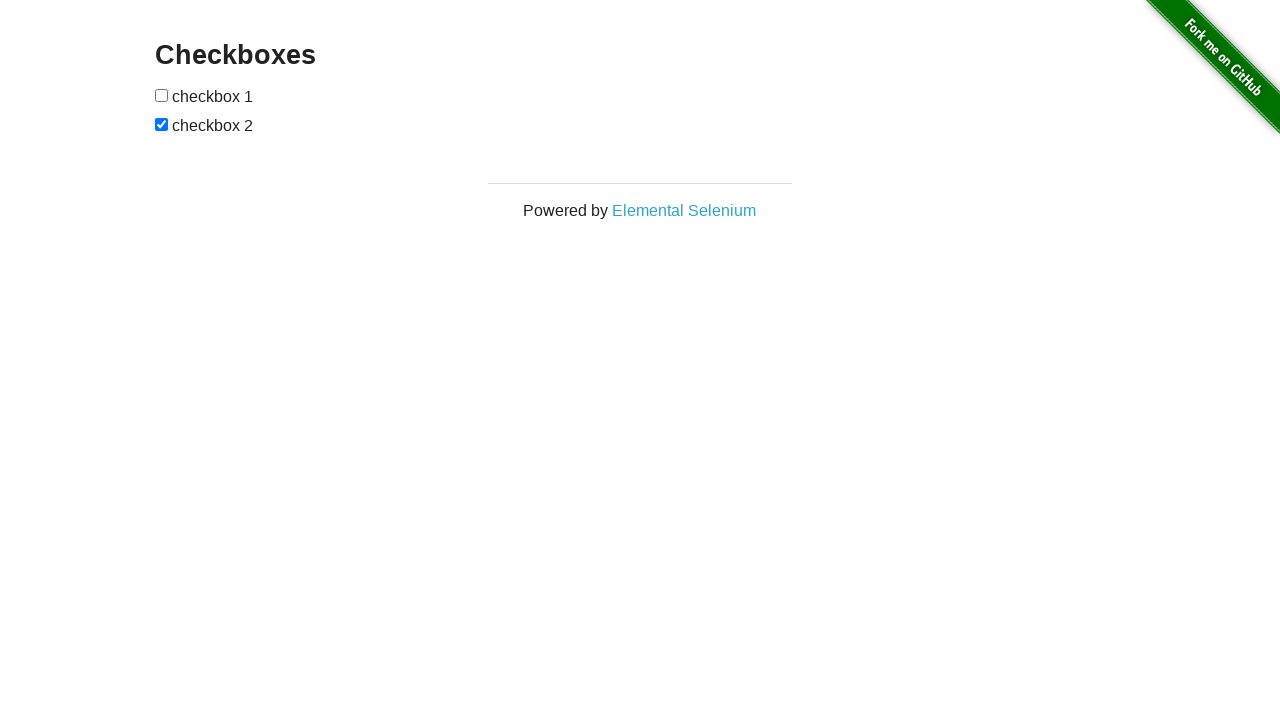

Checked first checkbox - it was not selected
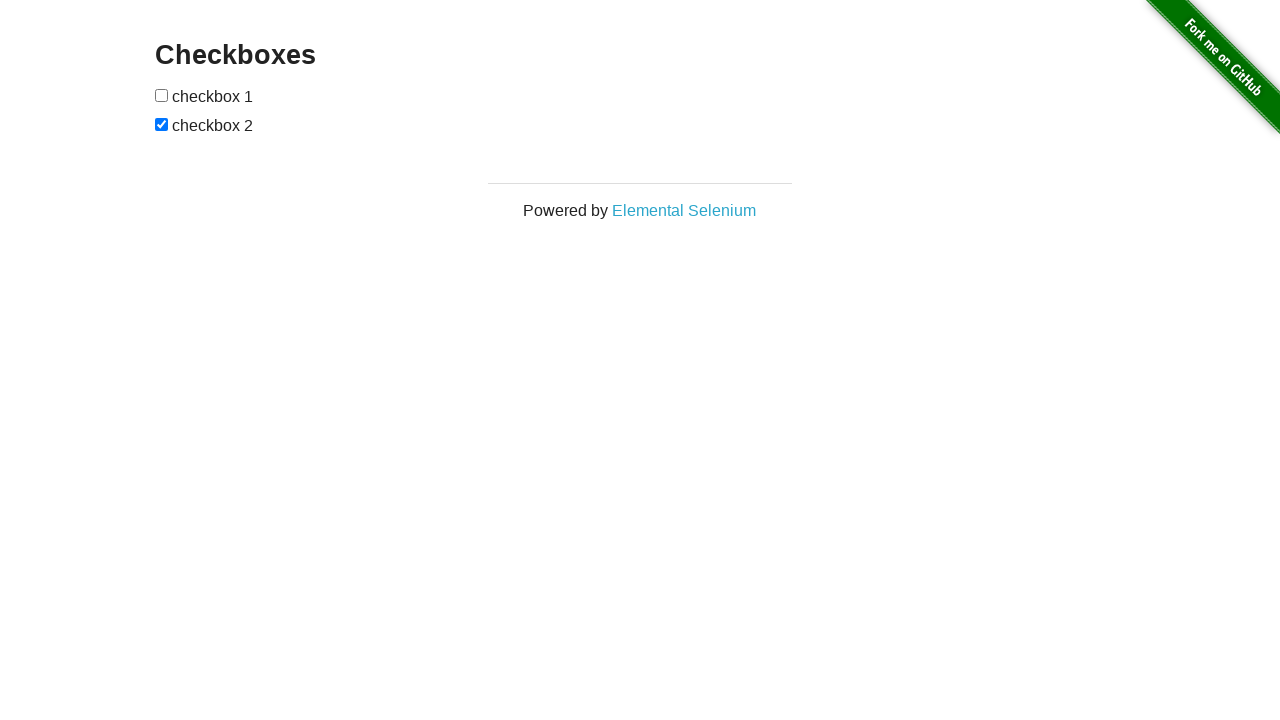

Clicked first checkbox to select it at (162, 95) on (//input[@type='checkbox'])[1]
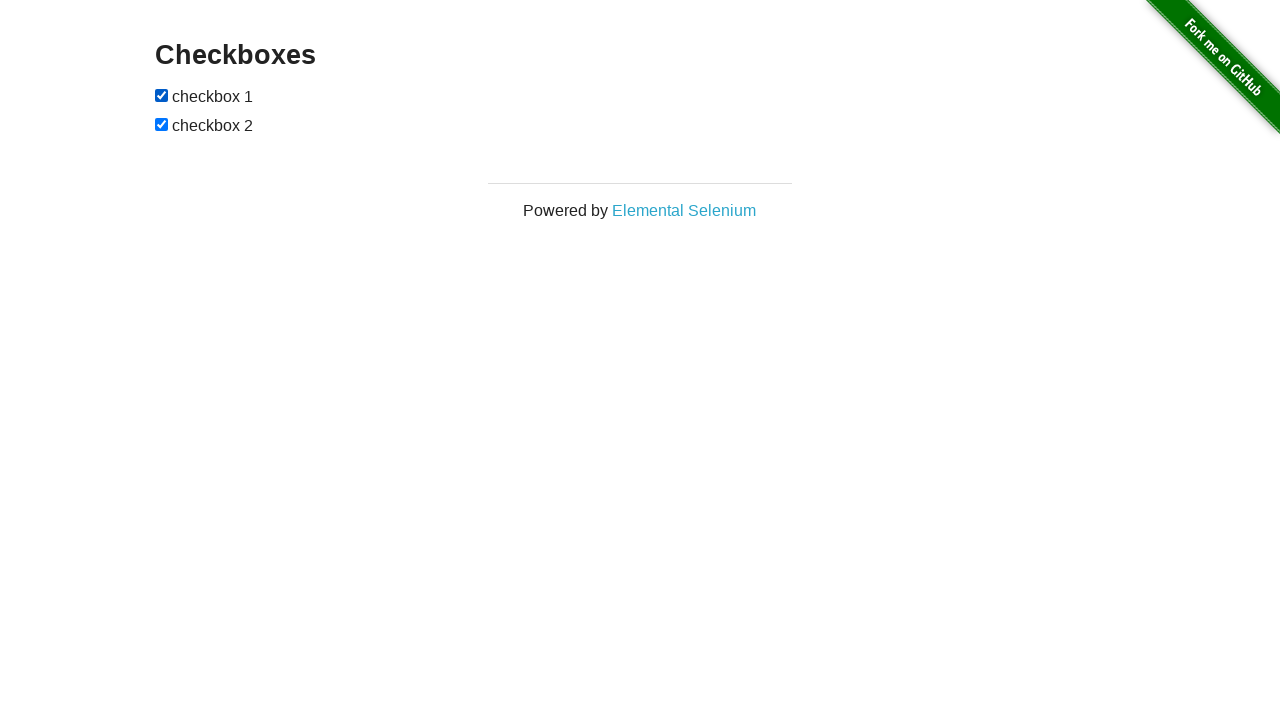

Located second checkbox element
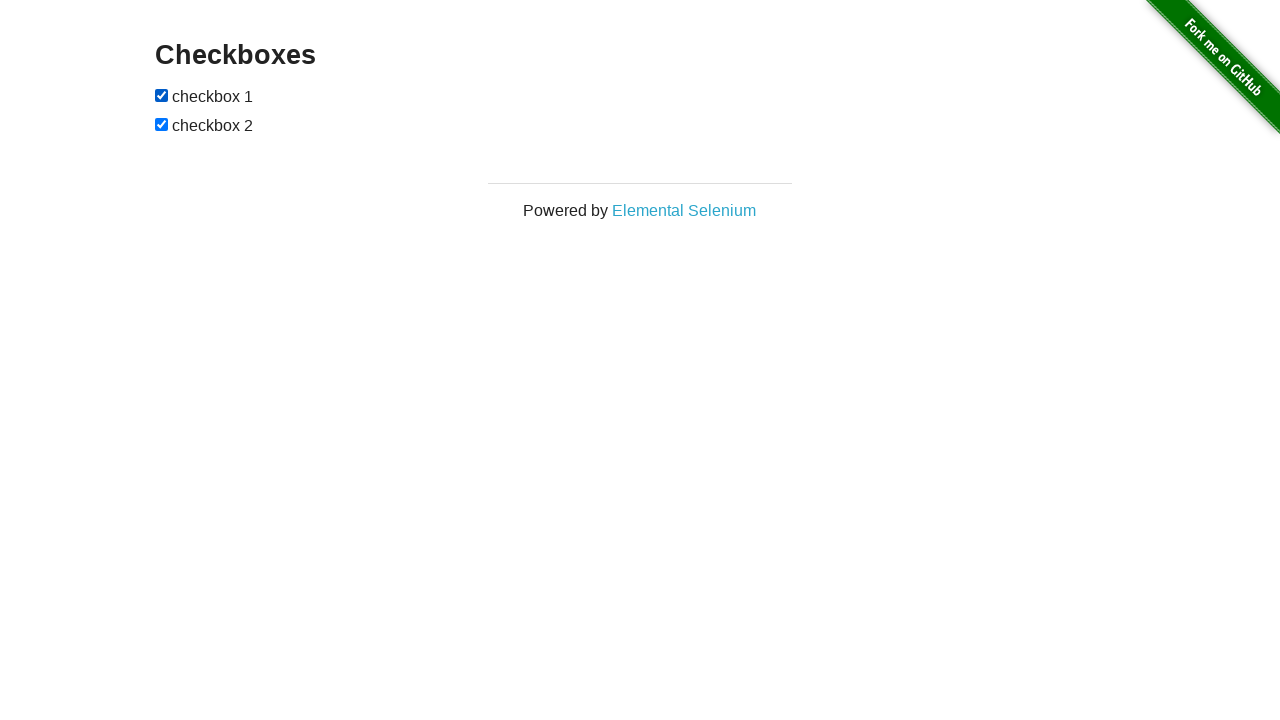

Second checkbox was already selected, no action needed
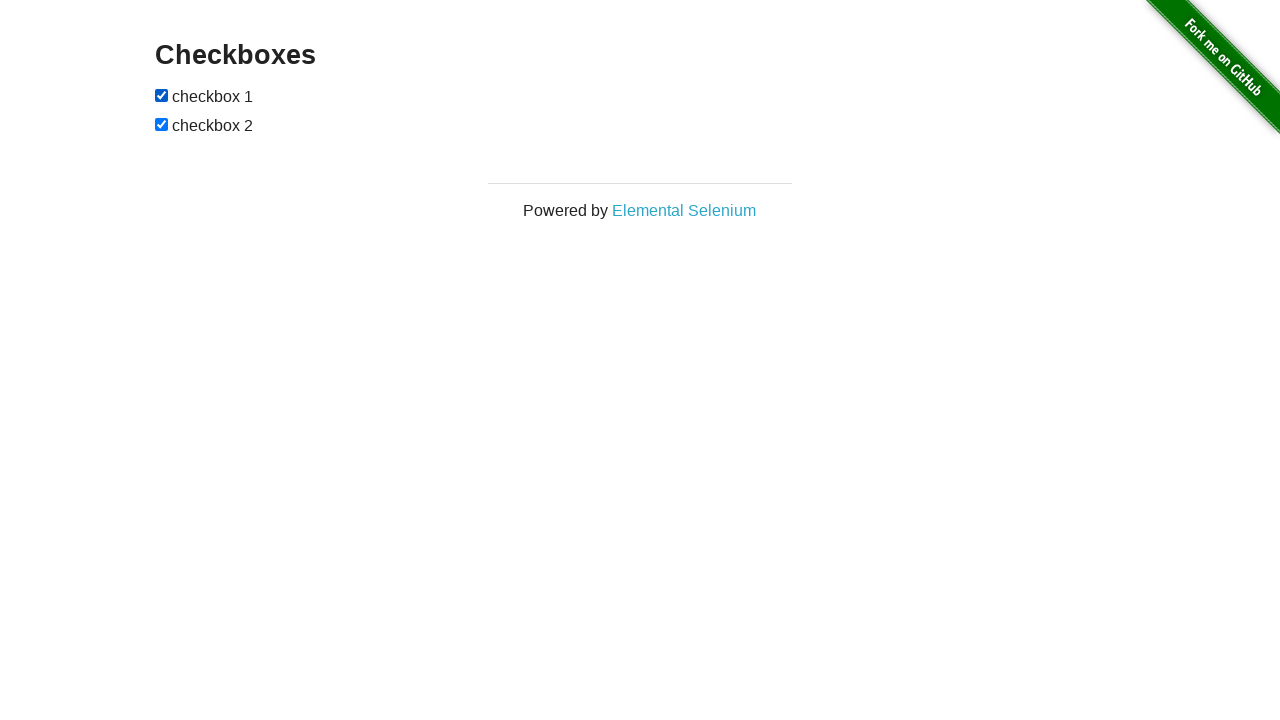

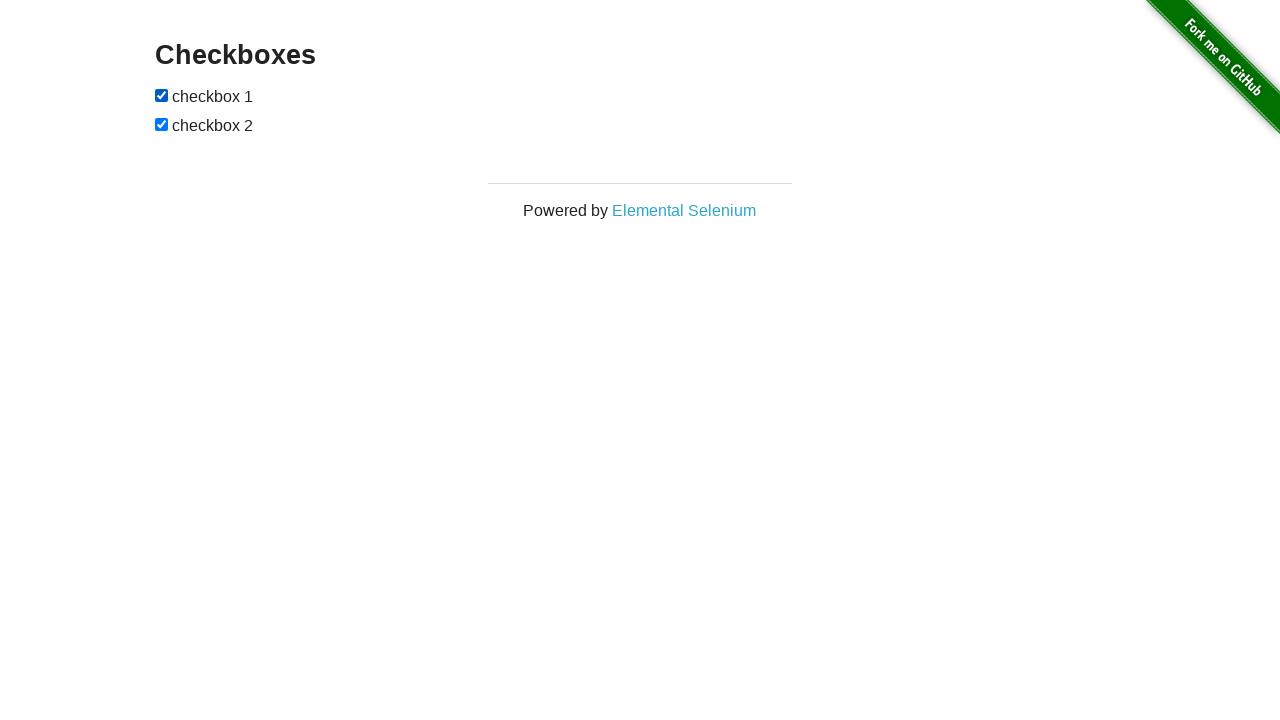